Tests a second registration form by filling in name and email fields, submitting the form, and verifying the success message

Starting URL: http://suninjuly.github.io/registration2.html

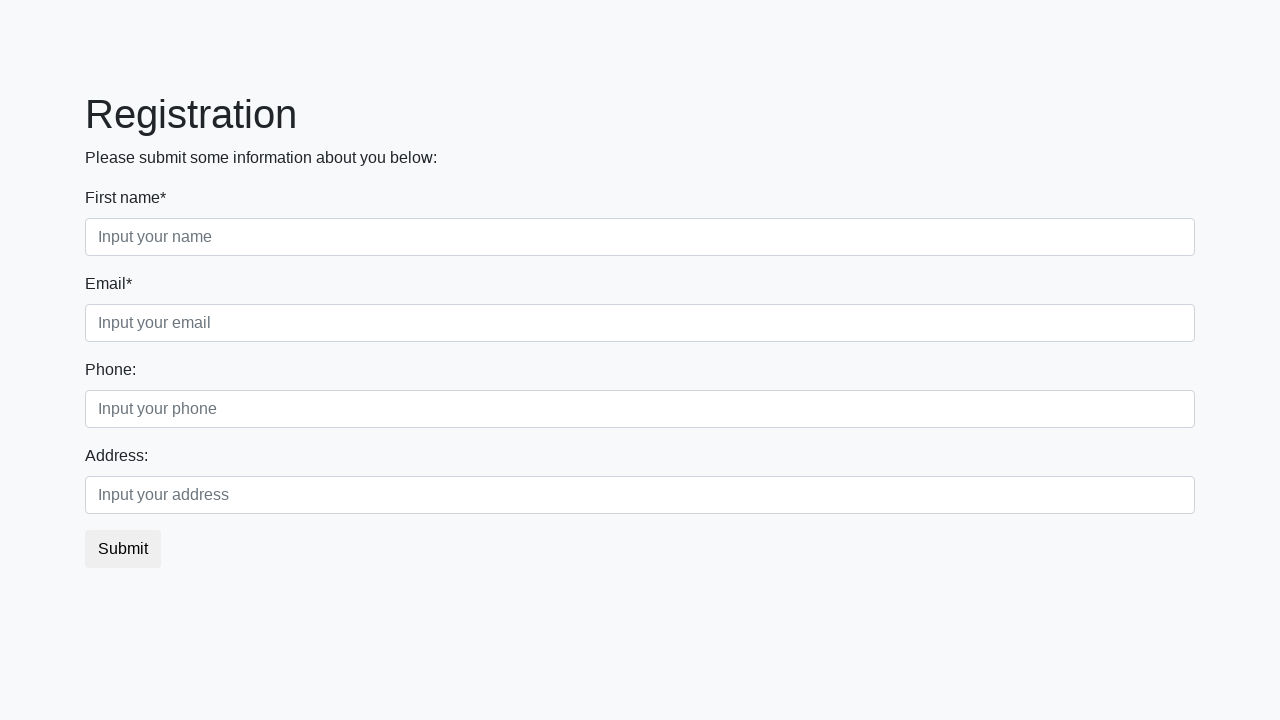

Filled in name field with 'Alex' on input[placeholder='Input your name']
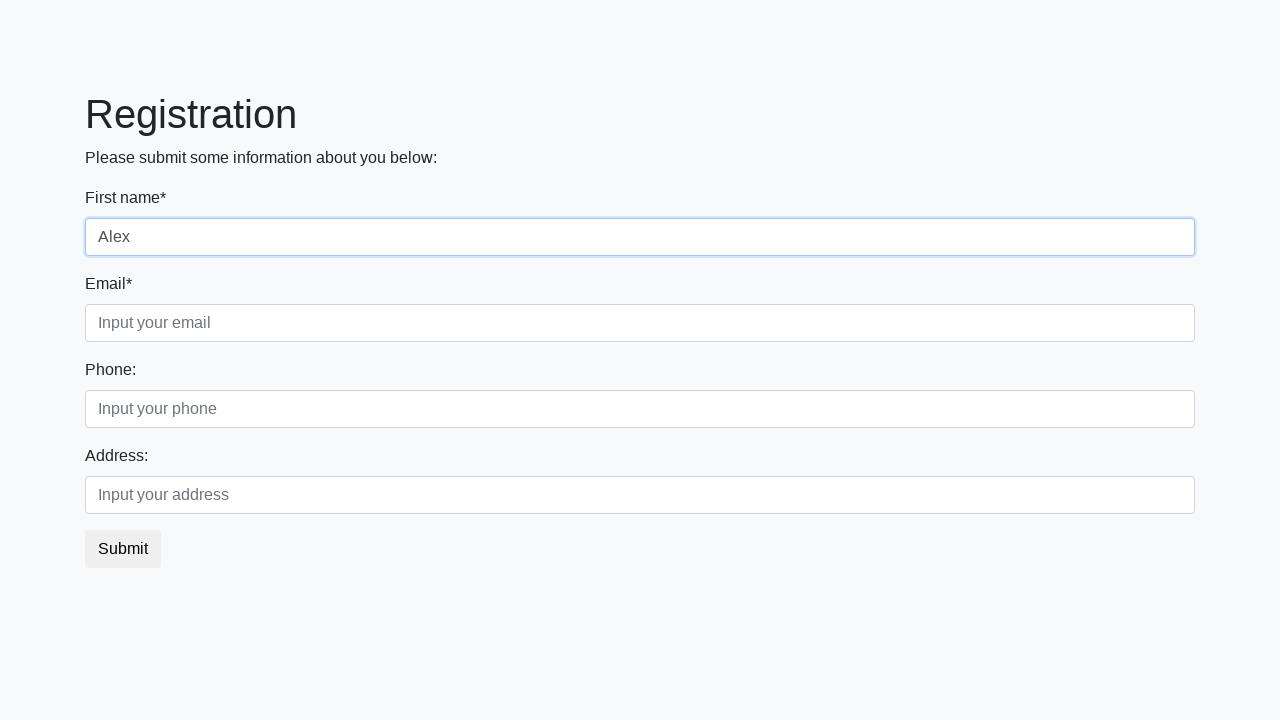

Filled in email field with 'user456@example.com' on input[placeholder='Input your email']
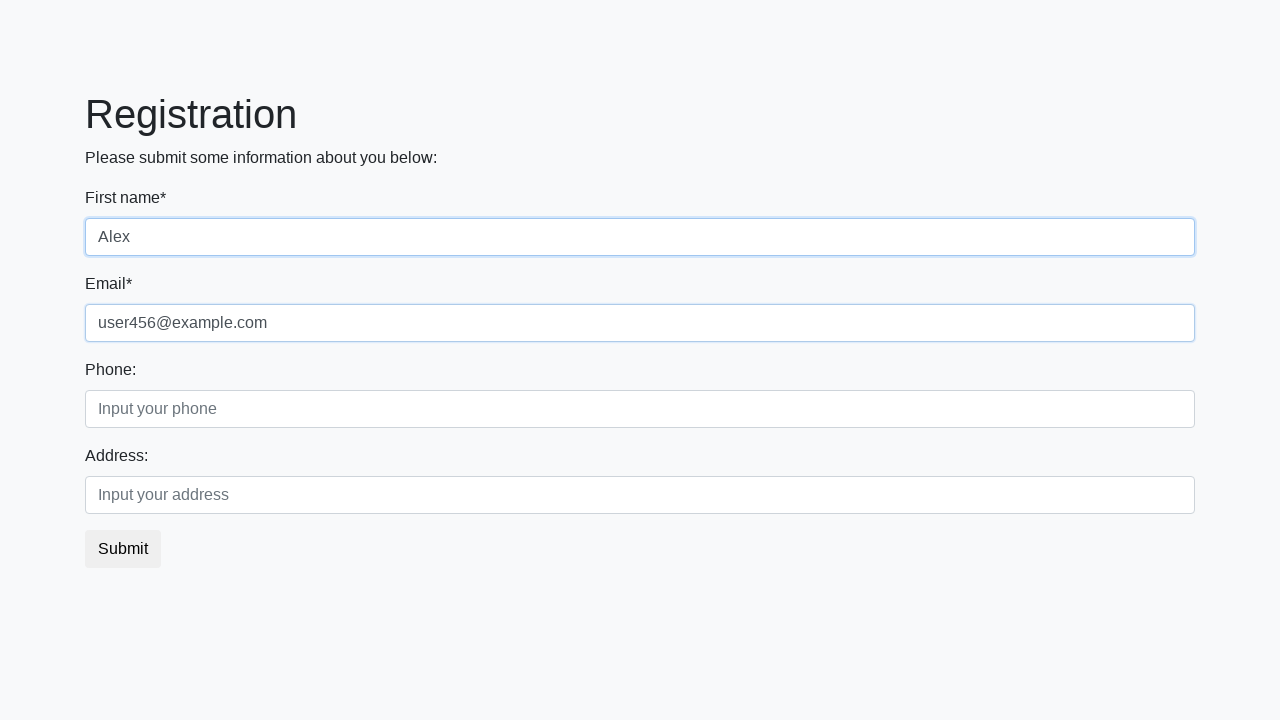

Clicked the submit button at (123, 549) on button.btn
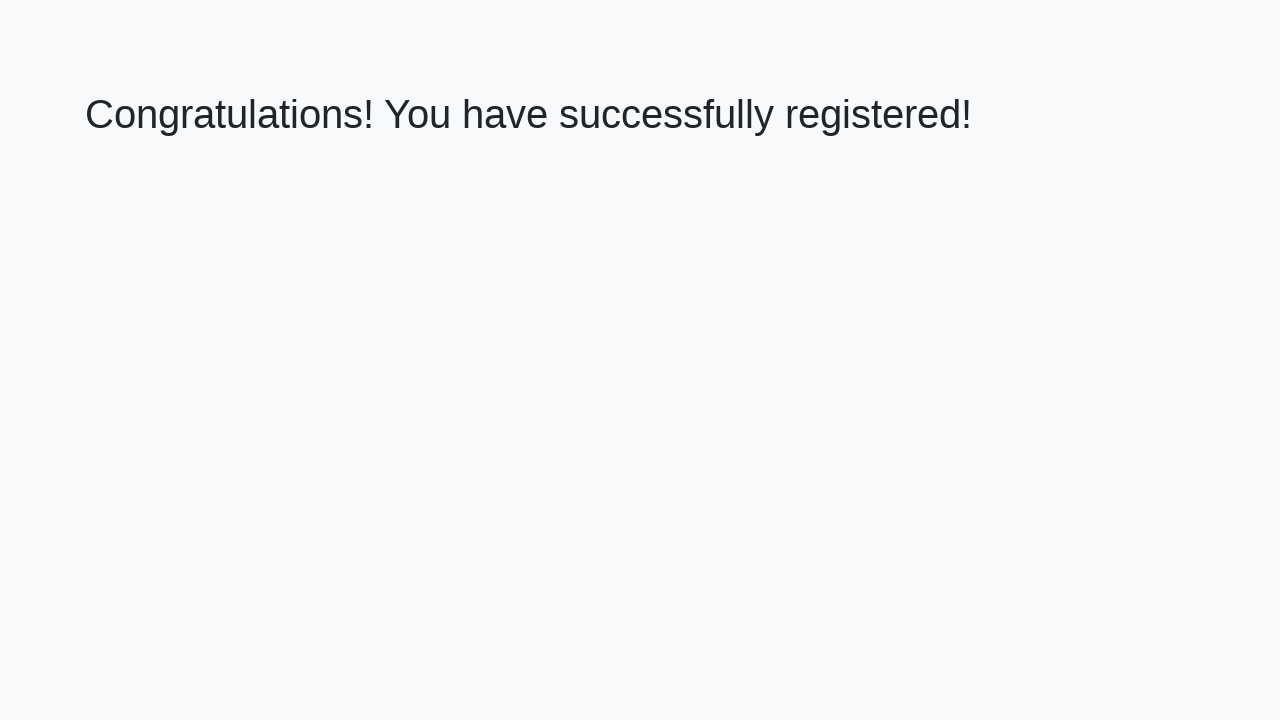

Success message heading appeared
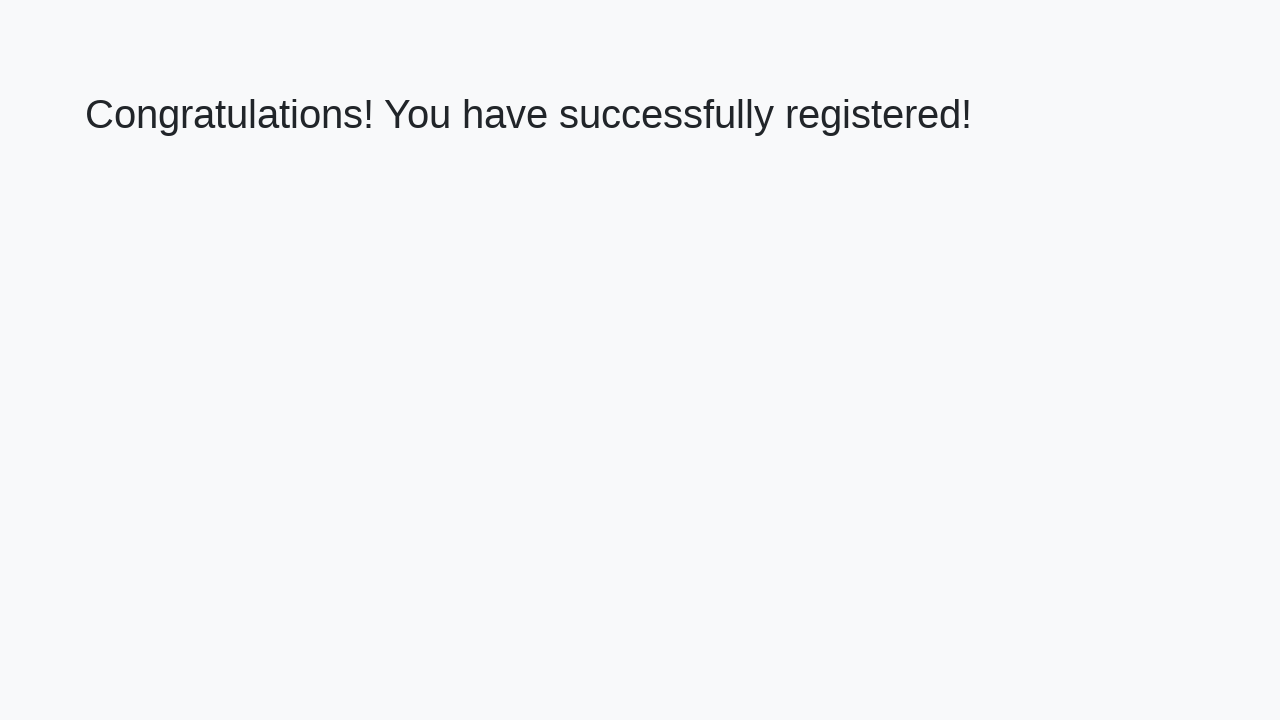

Retrieved success message text
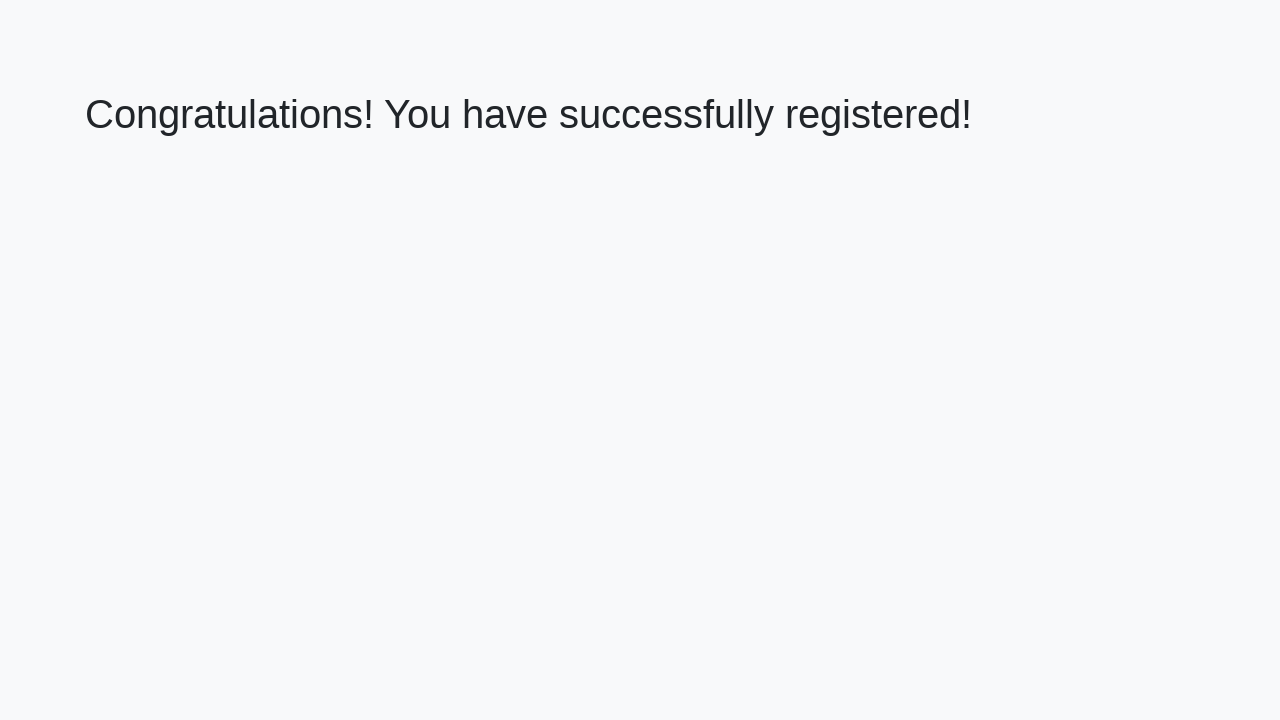

Verified success message: 'Congratulations! You have successfully registered!'
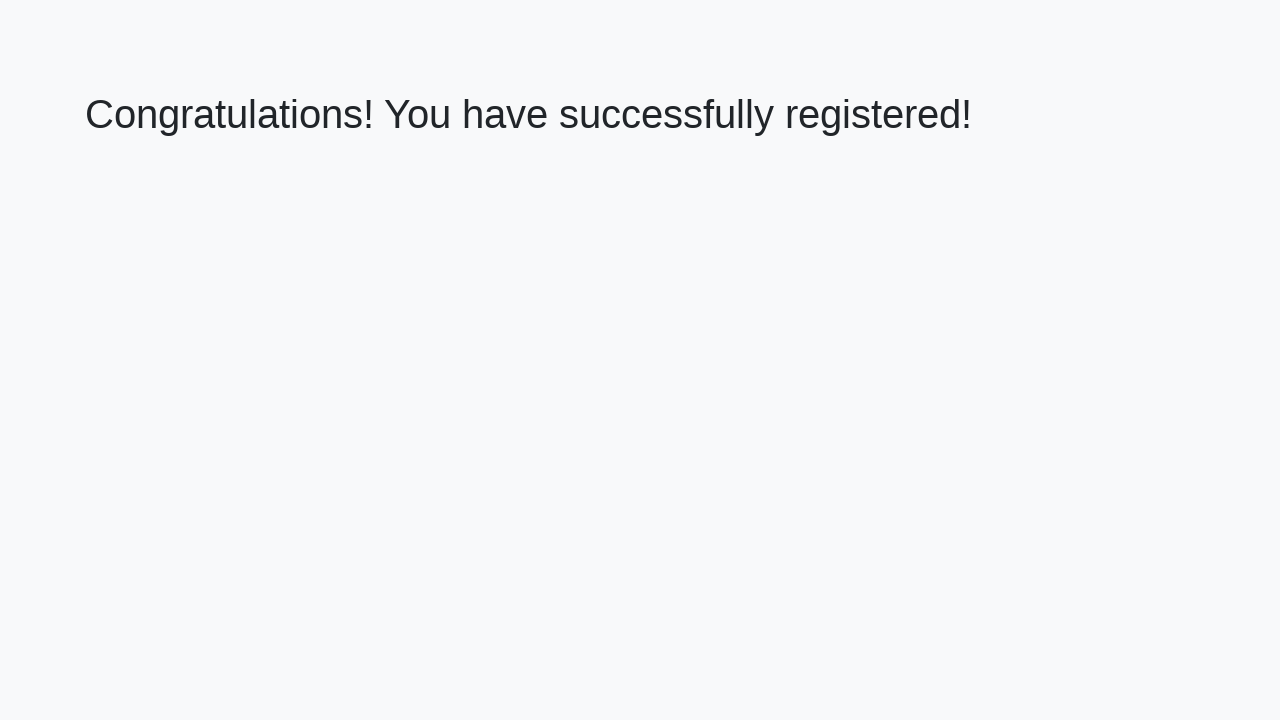

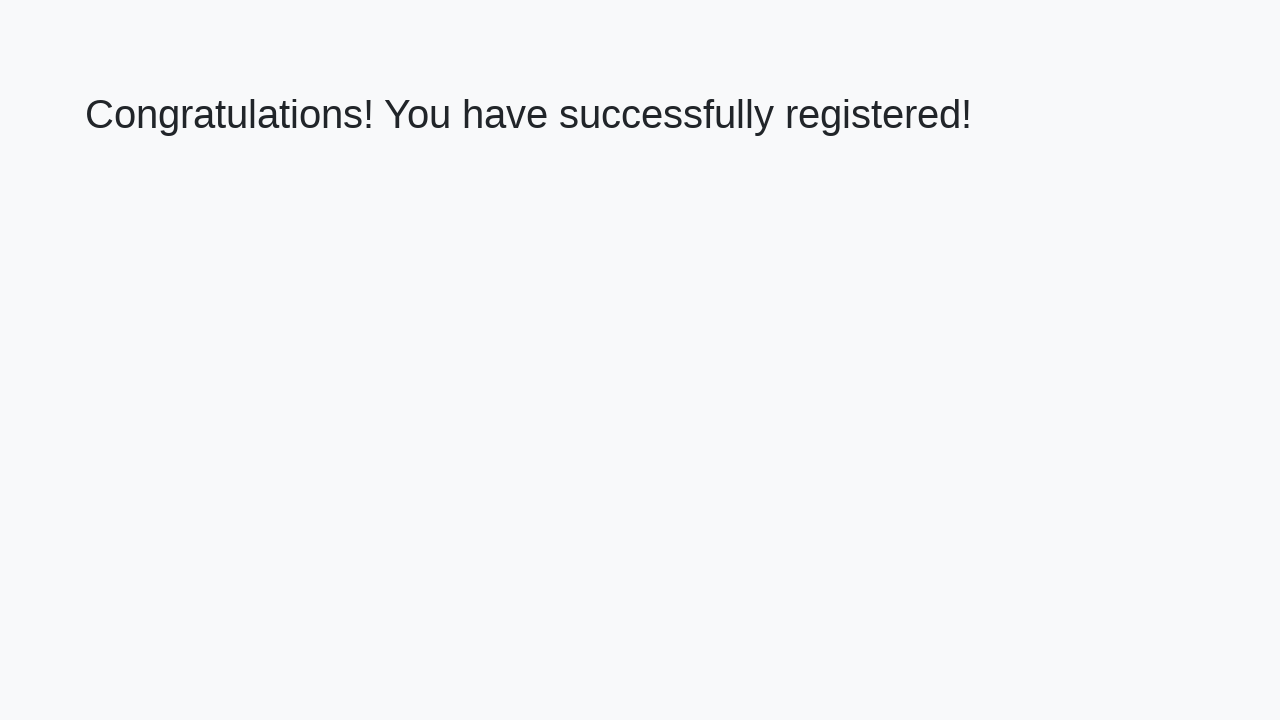